Tests radio button interaction by finding all radio buttons with name 'lang', iterating through them, and clicking the one with value 'java'.

Starting URL: http://seleniumpractise.blogspot.com/2016/08/how-to-automate-radio-button-in.html

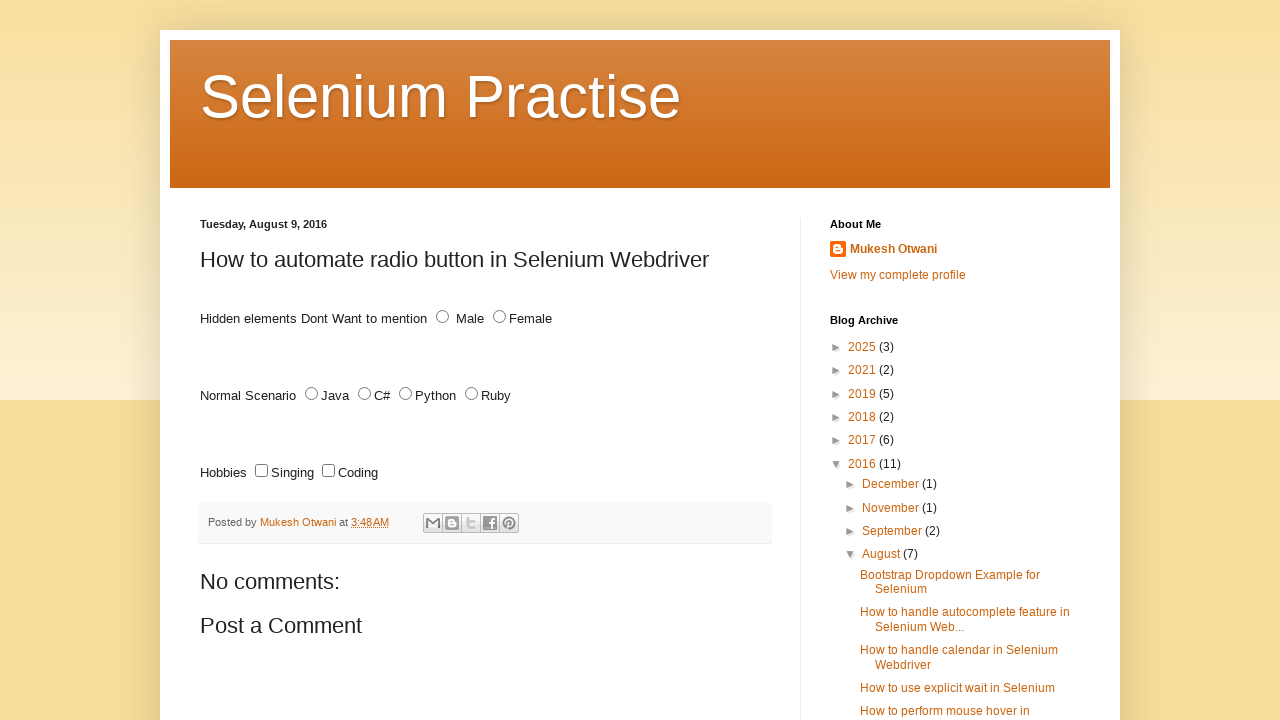

Waited for radio buttons with name 'lang' to be present
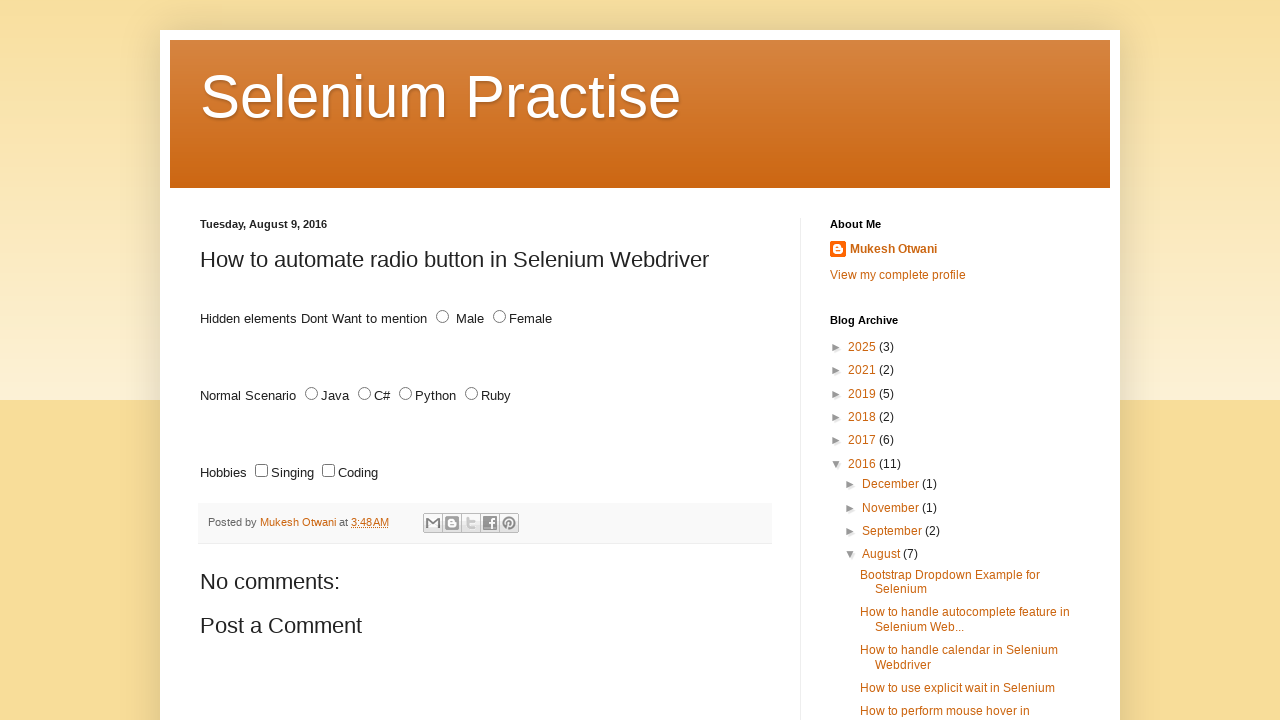

Located all radio buttons with name 'lang'
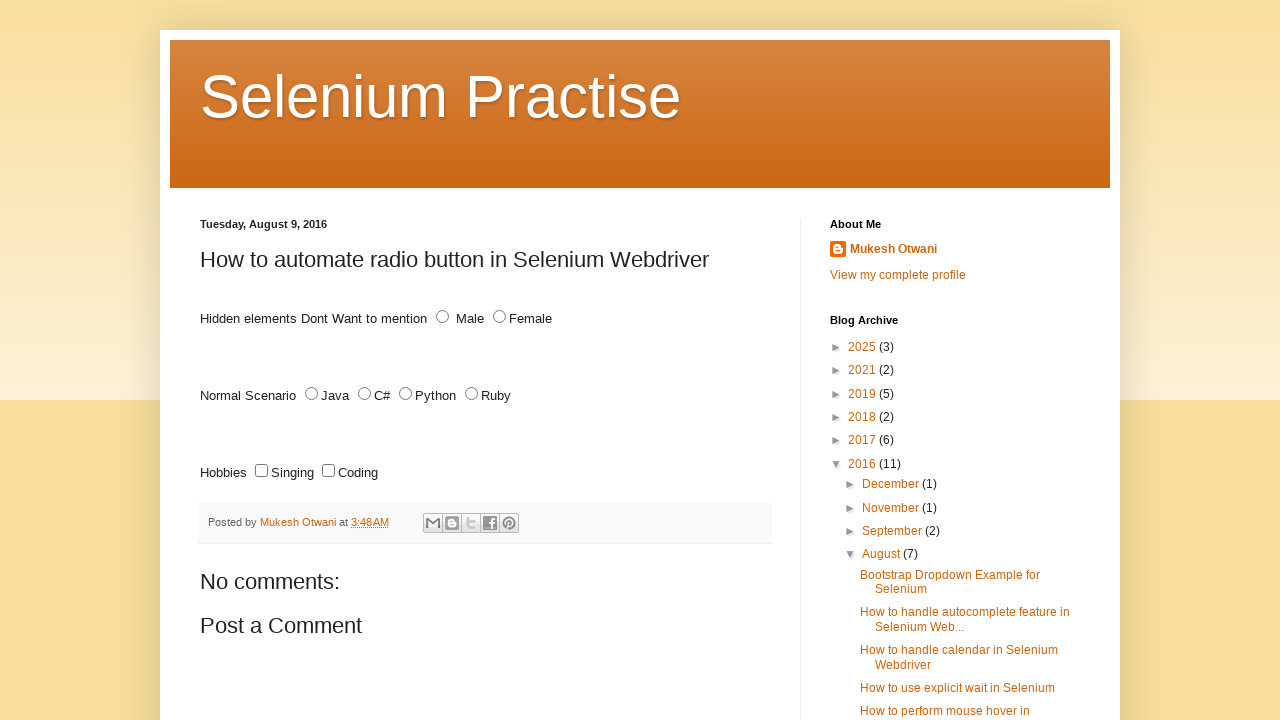

Retrieved radio button count: 4
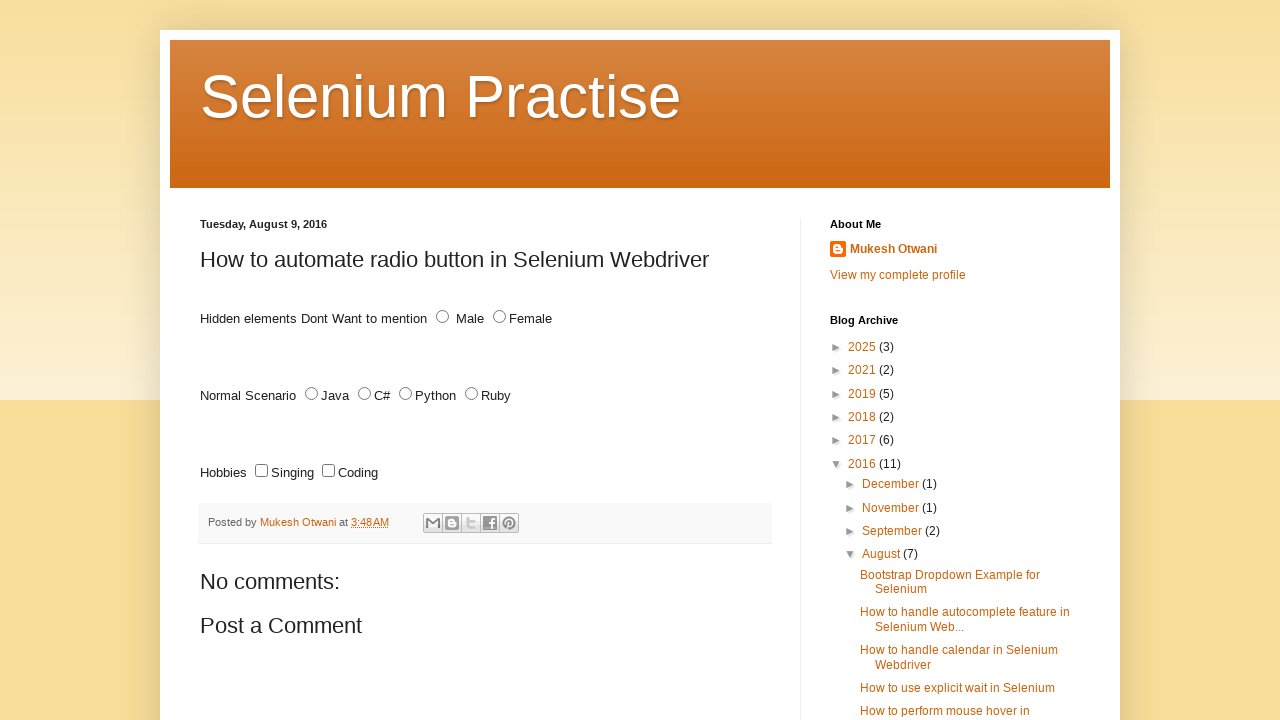

Clicked radio button with value 'java' at (312, 394) on input[name='lang'][type='radio'] >> nth=0
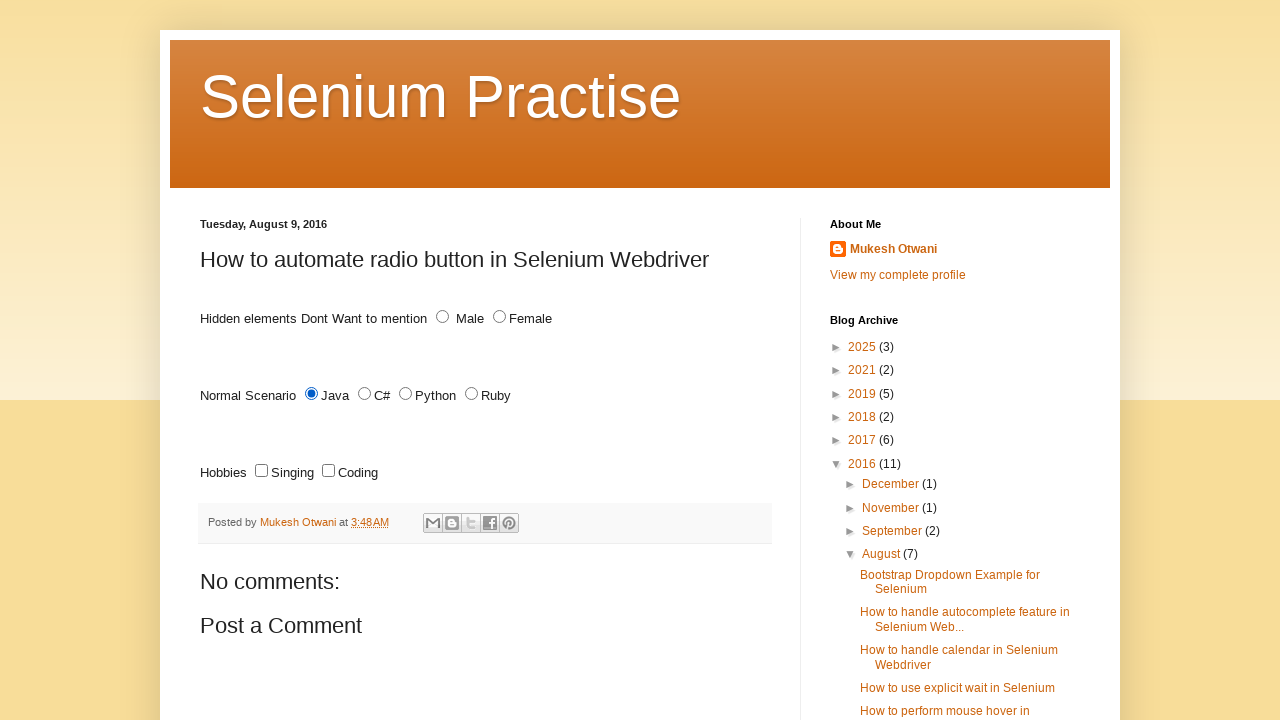

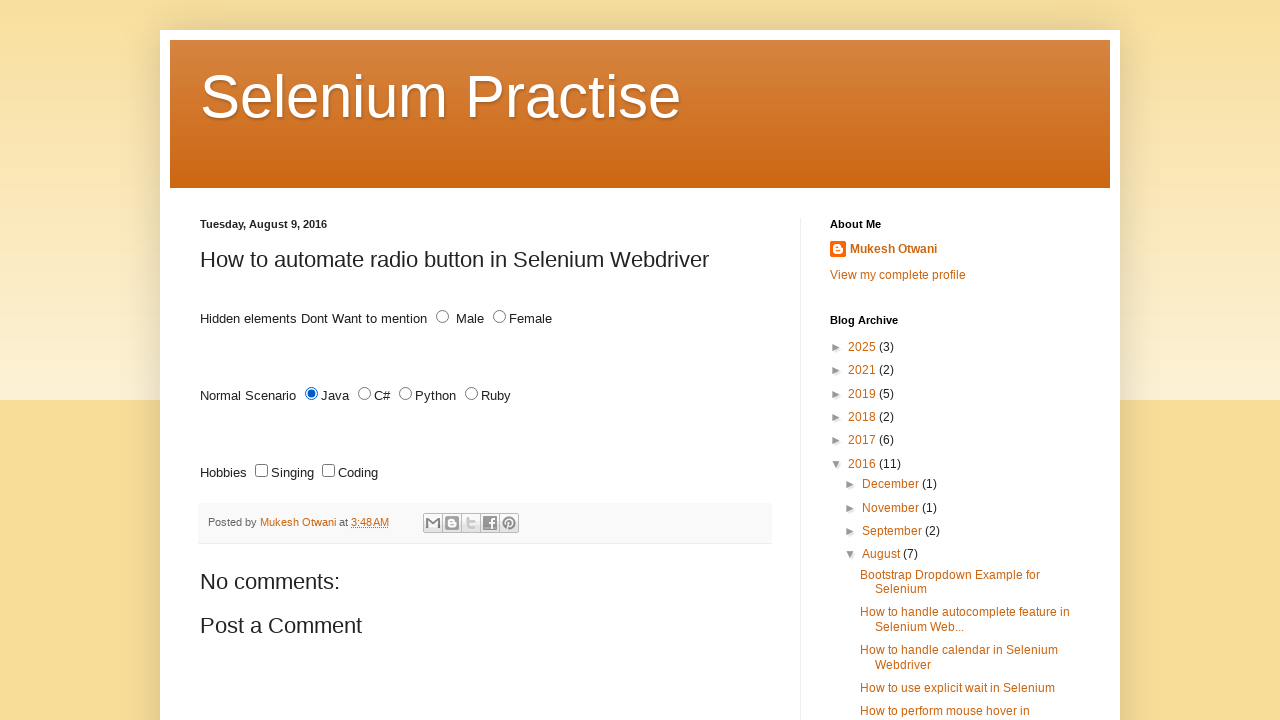